Tests navigation functionality on the Apni Dukaan website by clicking the Home and FAQ links from the mobile page.

Starting URL: https://sia0.github.io/Apni-Dukaan/mobile.html

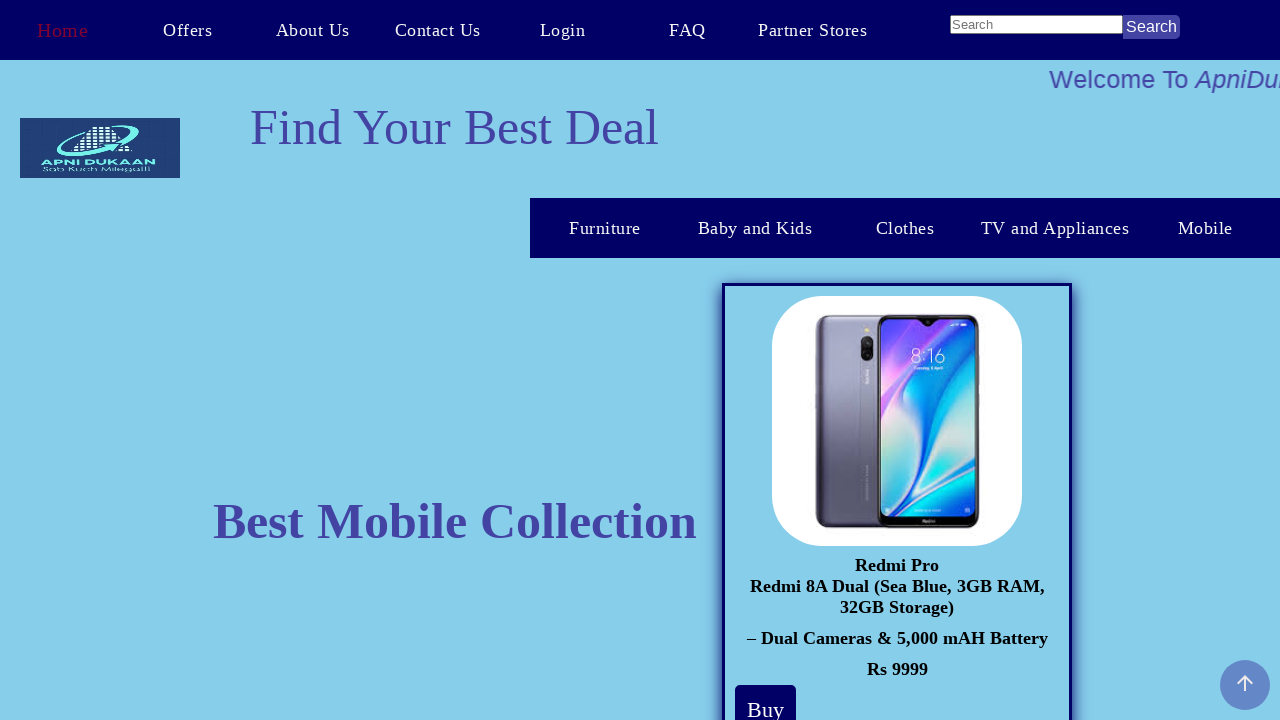

Navigated to Apni Dukaan mobile page
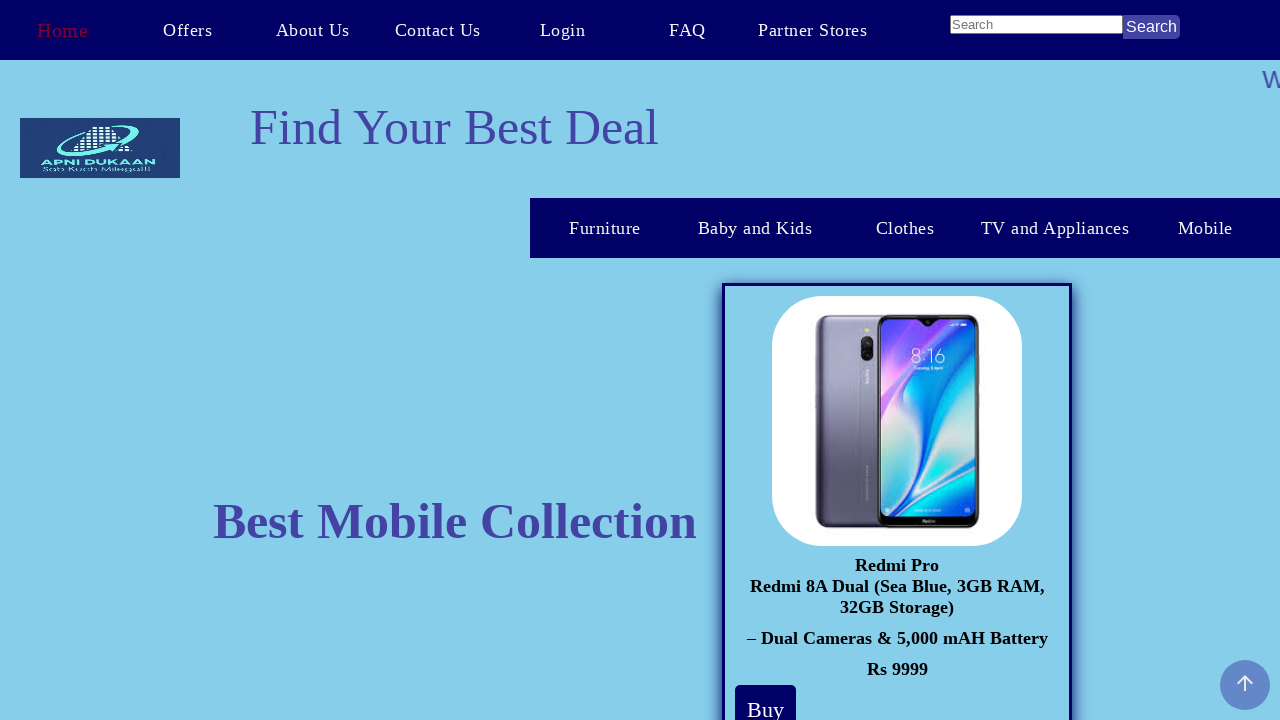

Clicked Home link at (62, 30) on text=Home
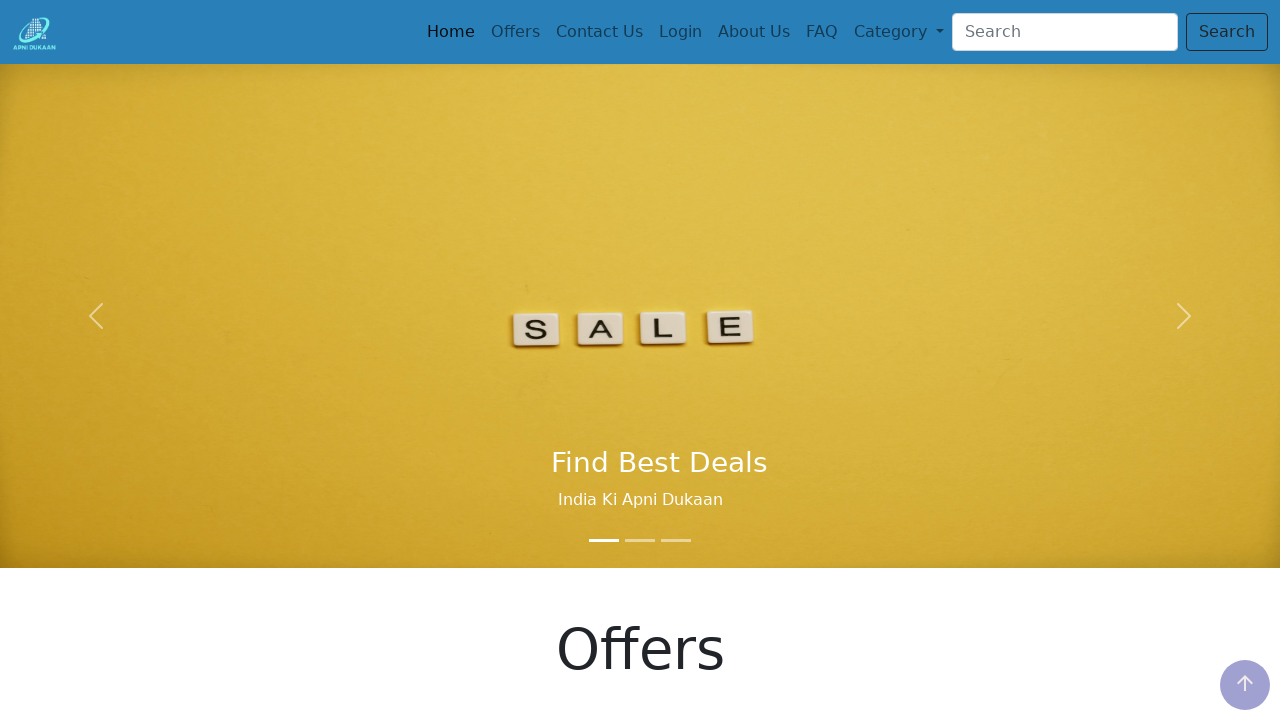

Clicked FAQ link at (822, 32) on text=FAQ
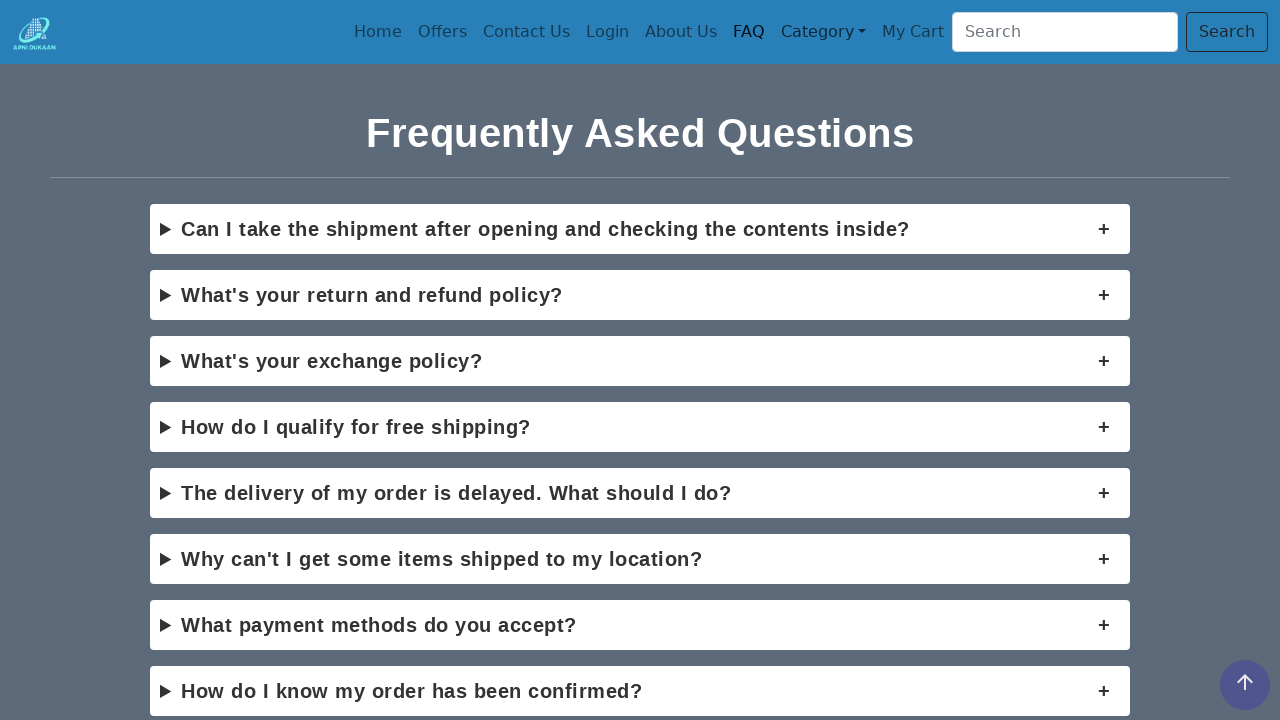

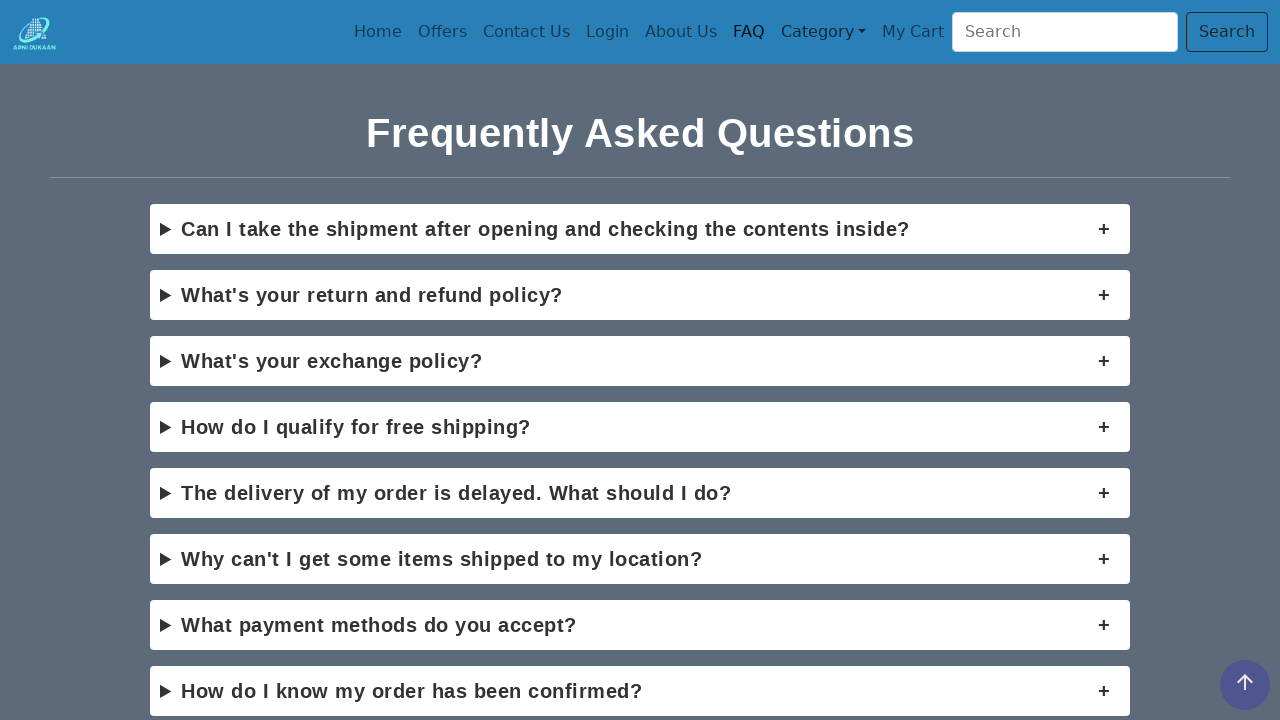